Tests the GreenKart e-commerce functionality by selecting a product from the listing, adding it to cart, and verifying the cart item count equals 1

Starting URL: https://rahulshettyacademy.com/seleniumPractise/#/

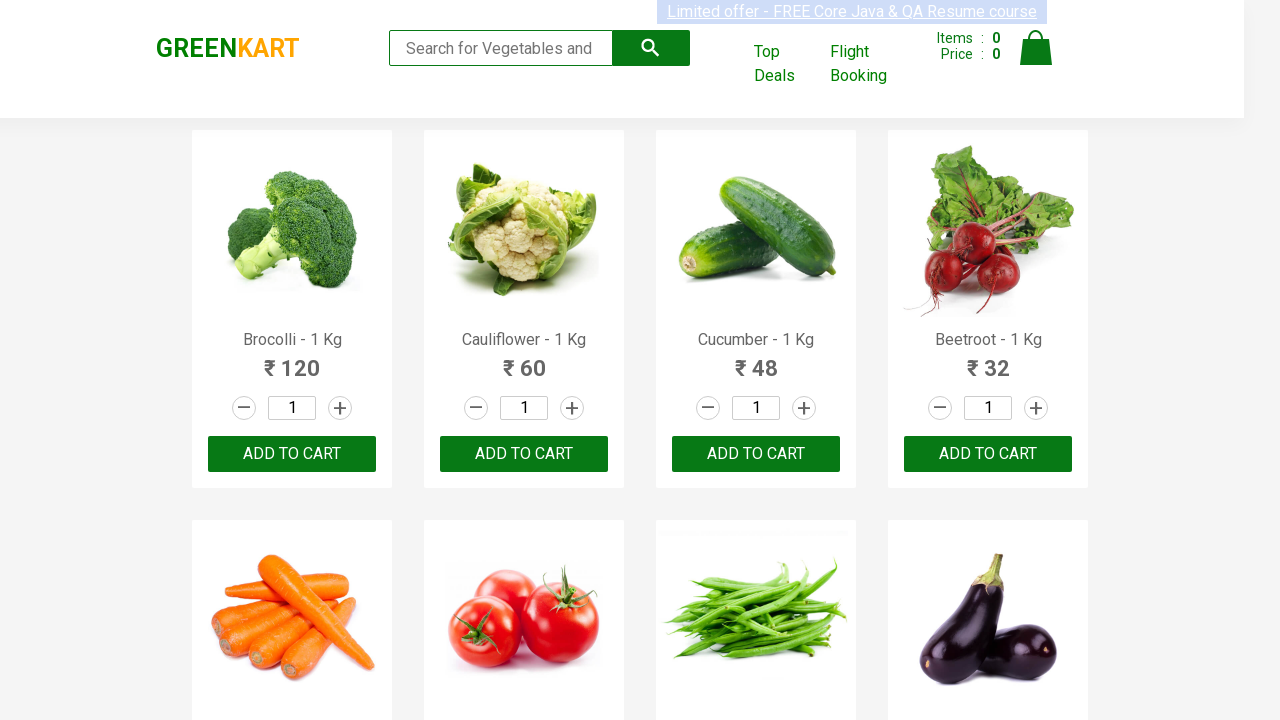

Waited for products to load on GreenKart listing page
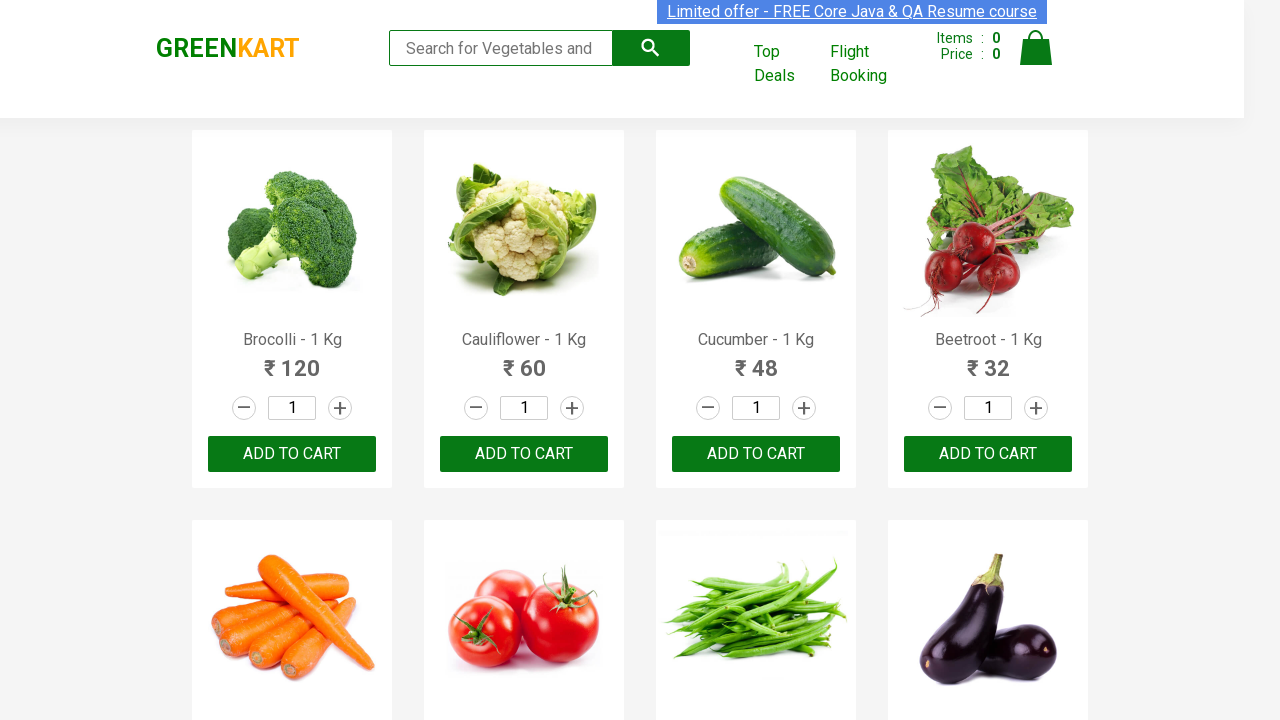

Located all product name elements
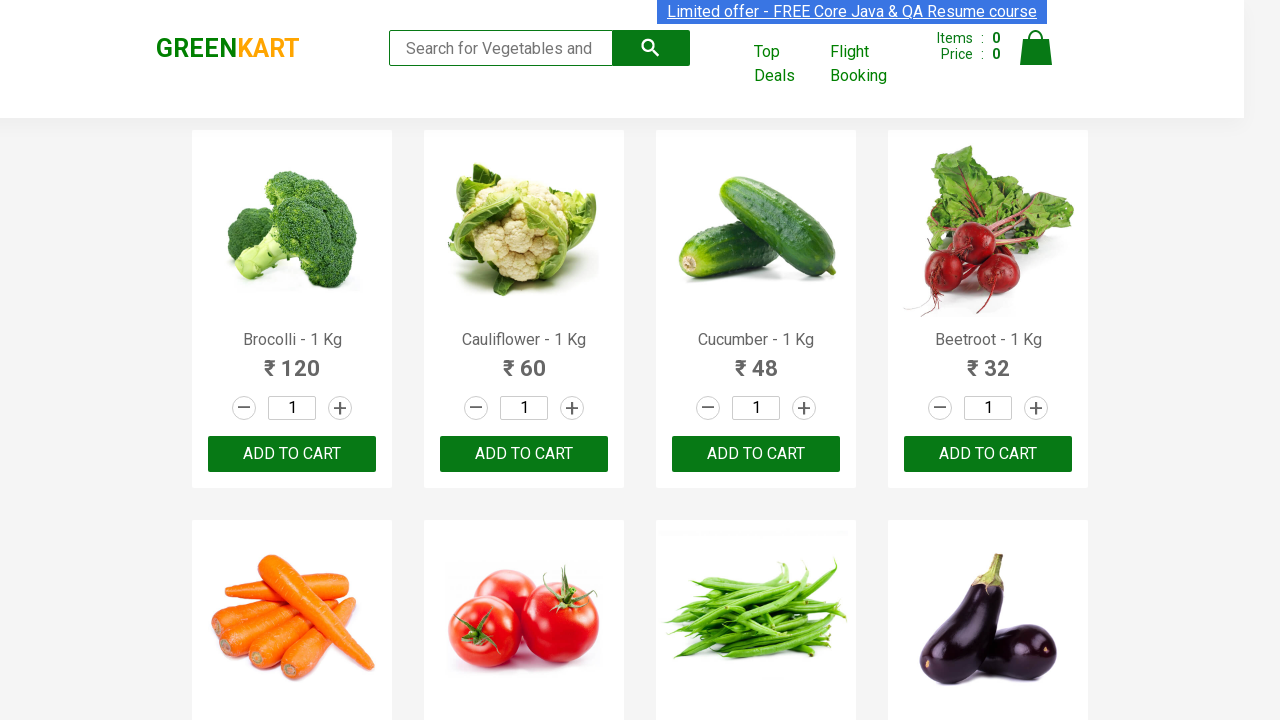

Found 30 products on the listing page
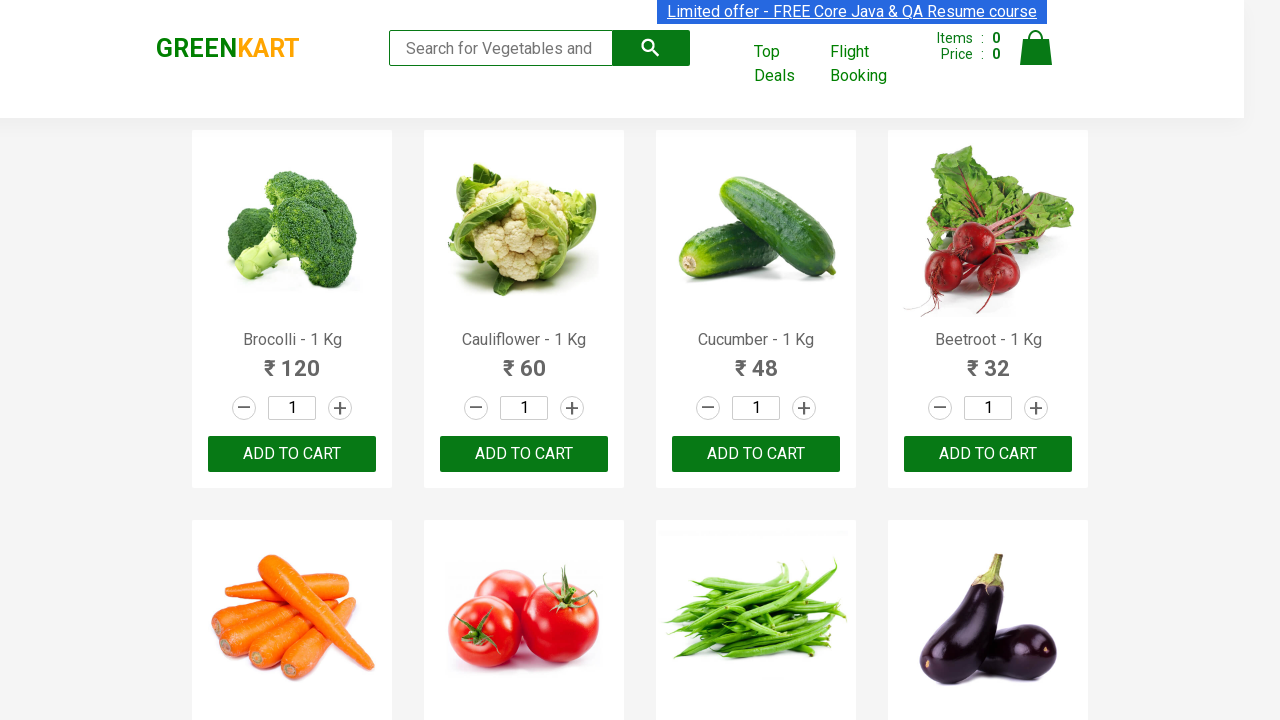

Retrieved text content from product at index 0
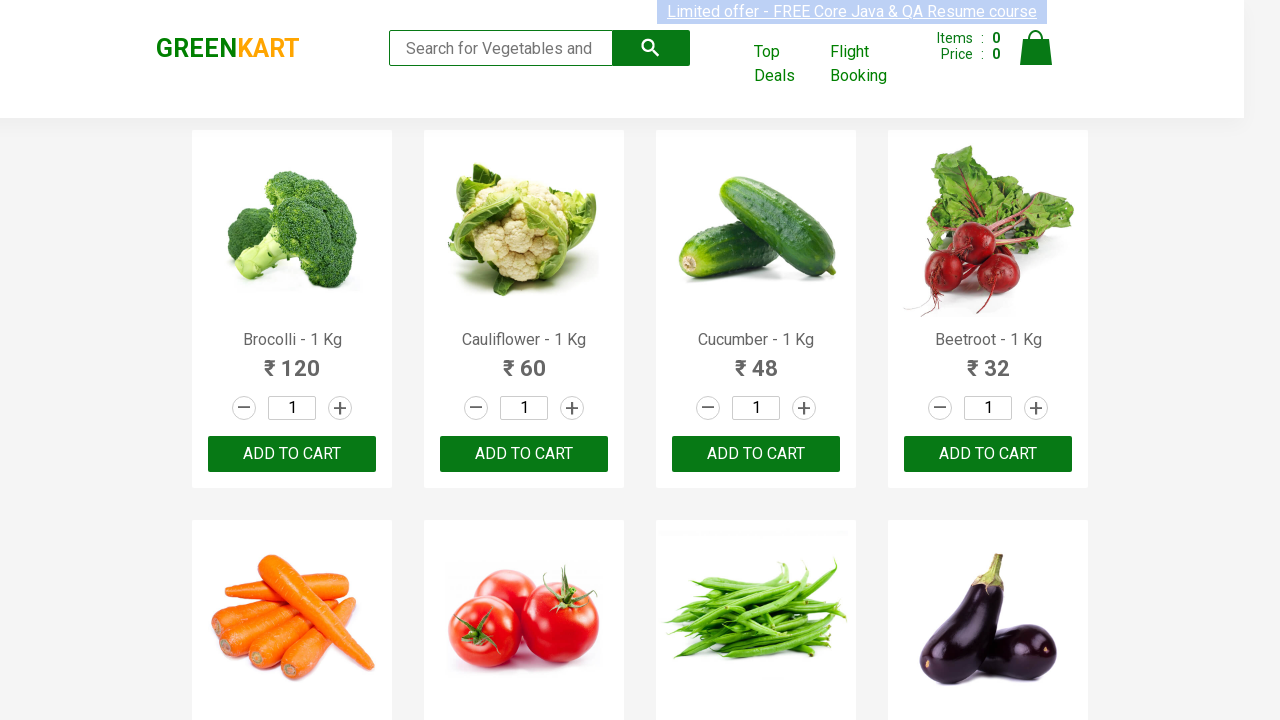

Located ADD TO CART buttons for product 'Brocolli'
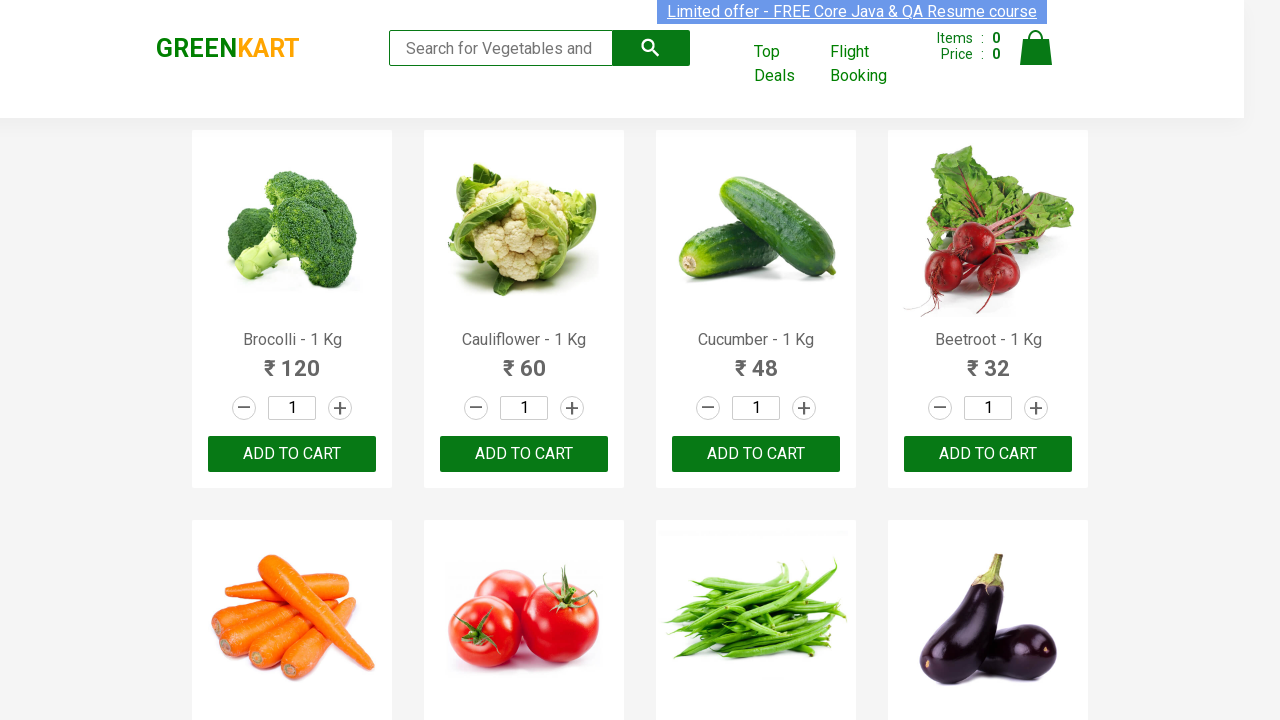

Clicked ADD TO CART button for Brocolli product at index 0 at (292, 454) on xpath=//button[text()='ADD TO CART'] >> nth=0
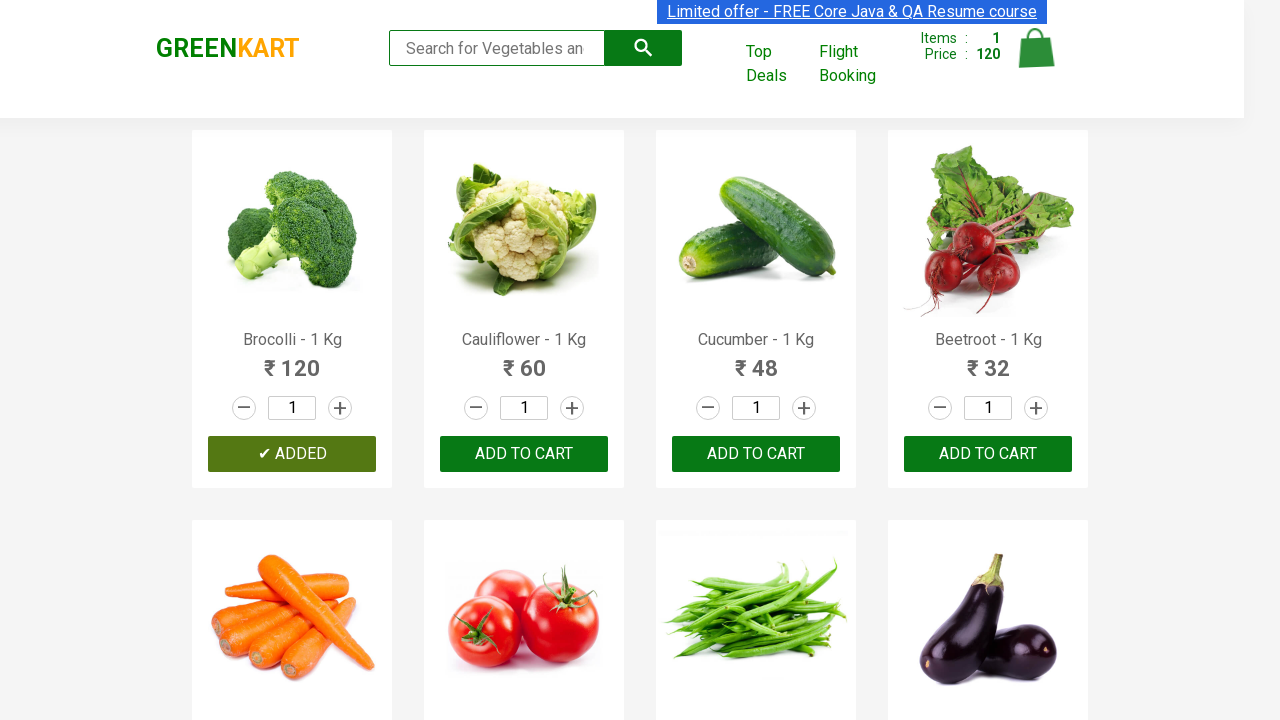

Waited 2 seconds for cart to update with the new product
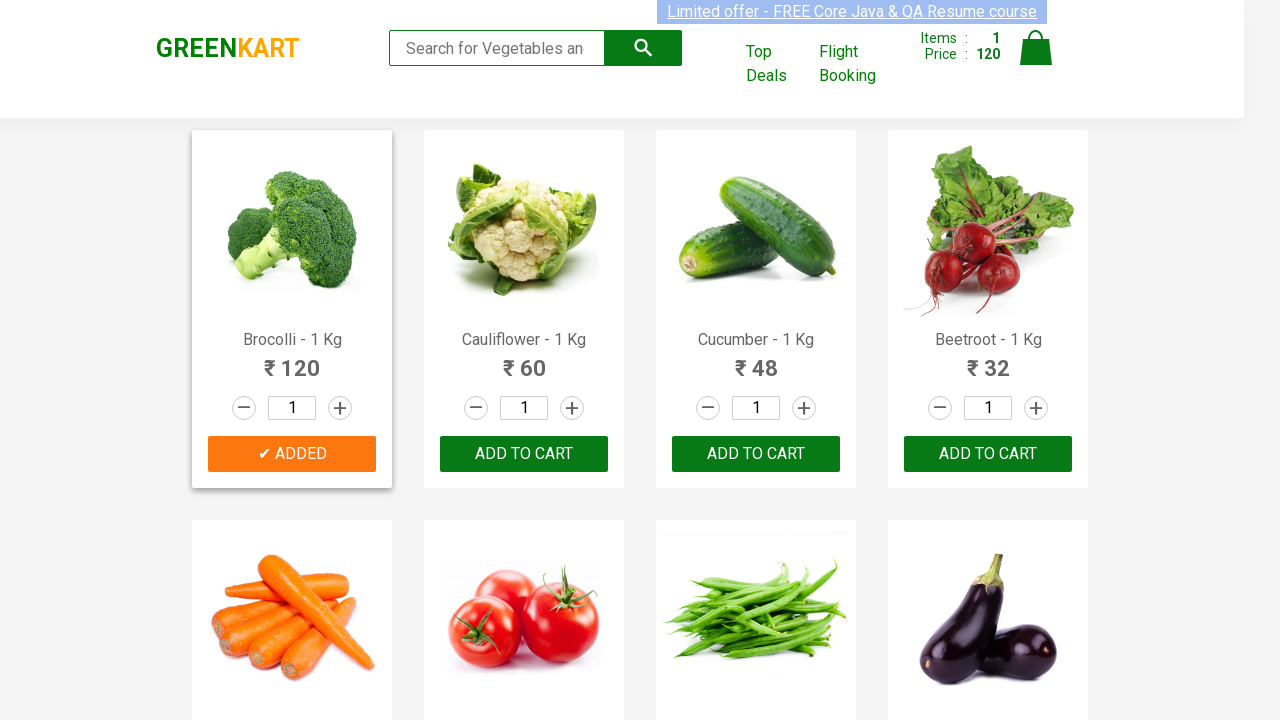

Retrieved cart item count text: 1
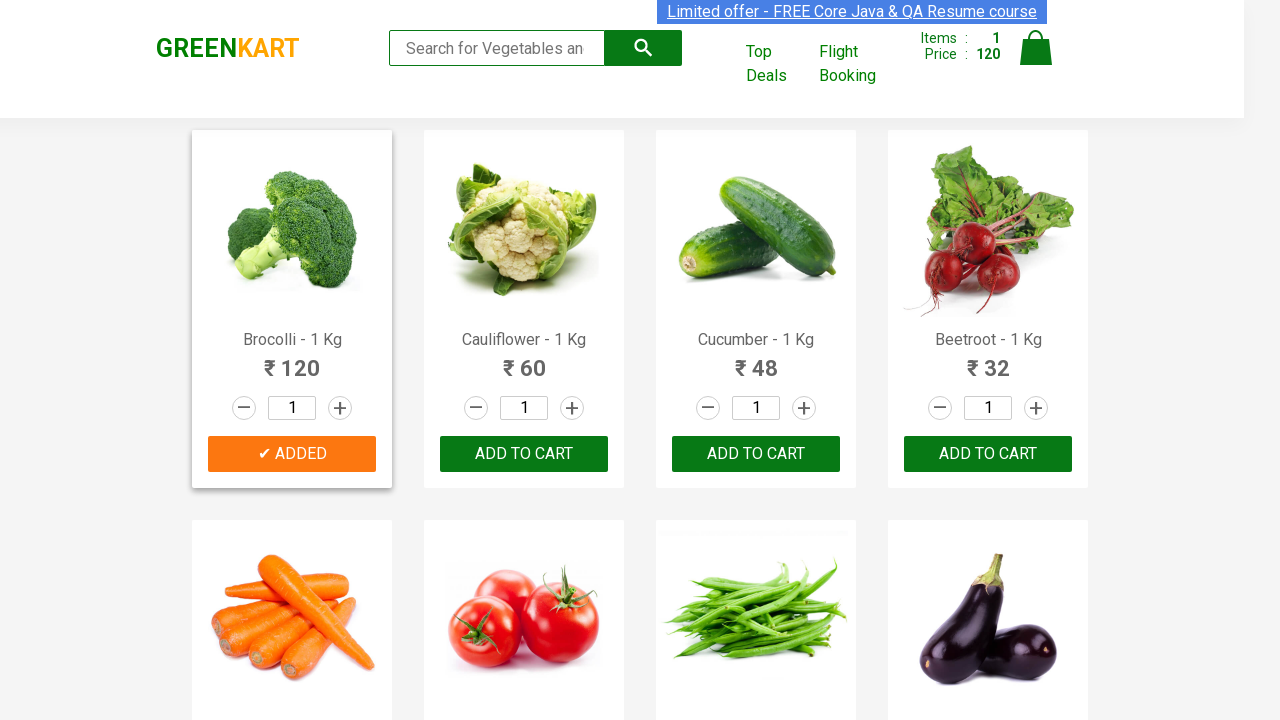

Verified that cart item count equals 1 as expected
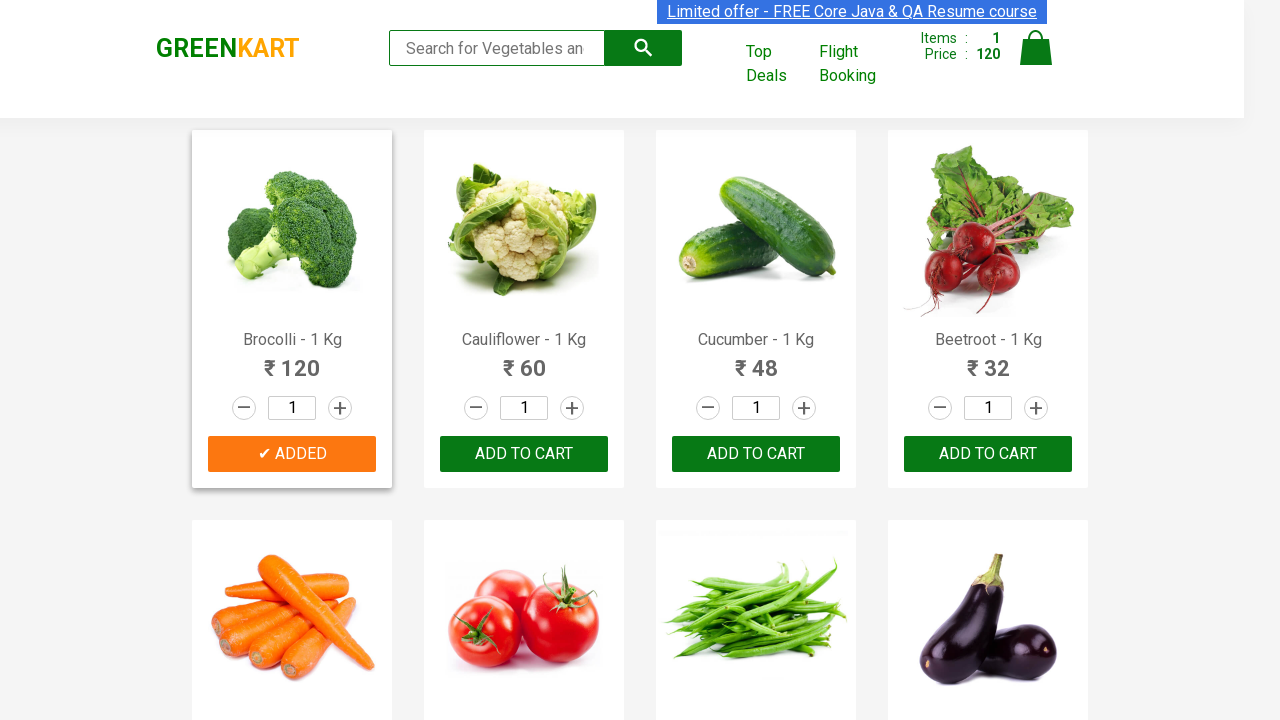

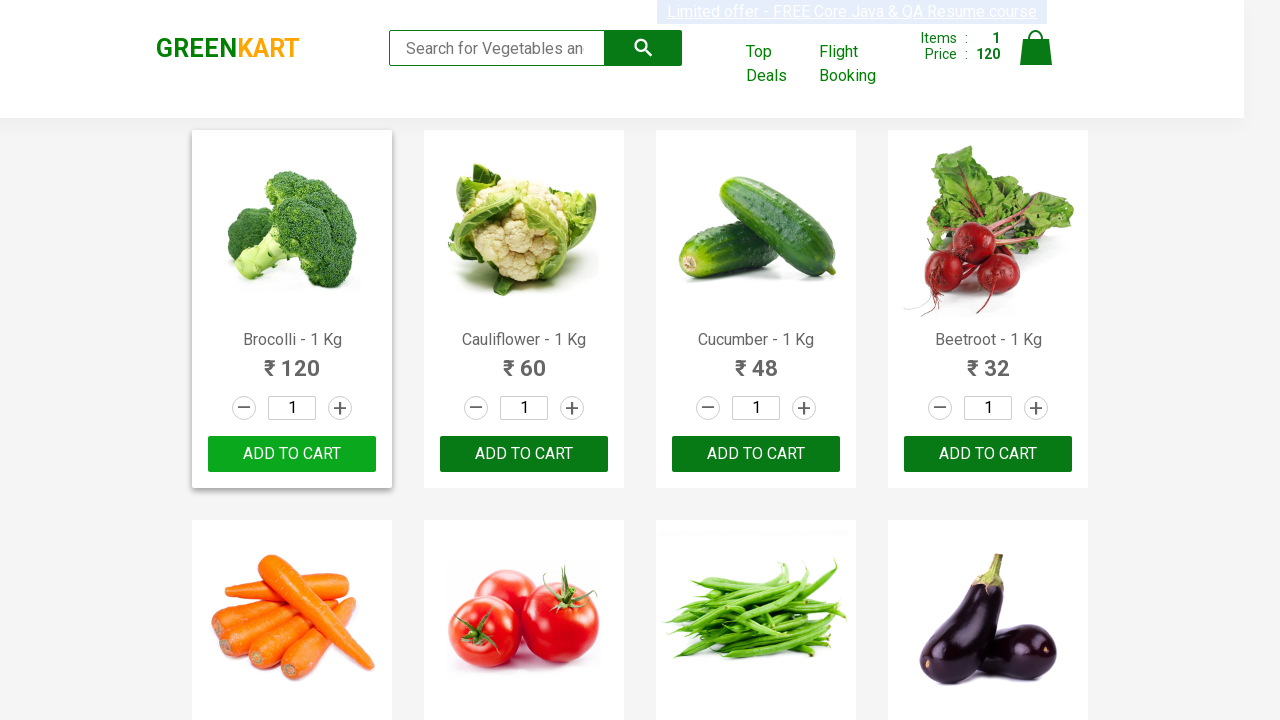